Tests a web form by filling a text field and submitting the form to verify successful submission

Starting URL: https://www.selenium.dev/selenium/web/web-form.html

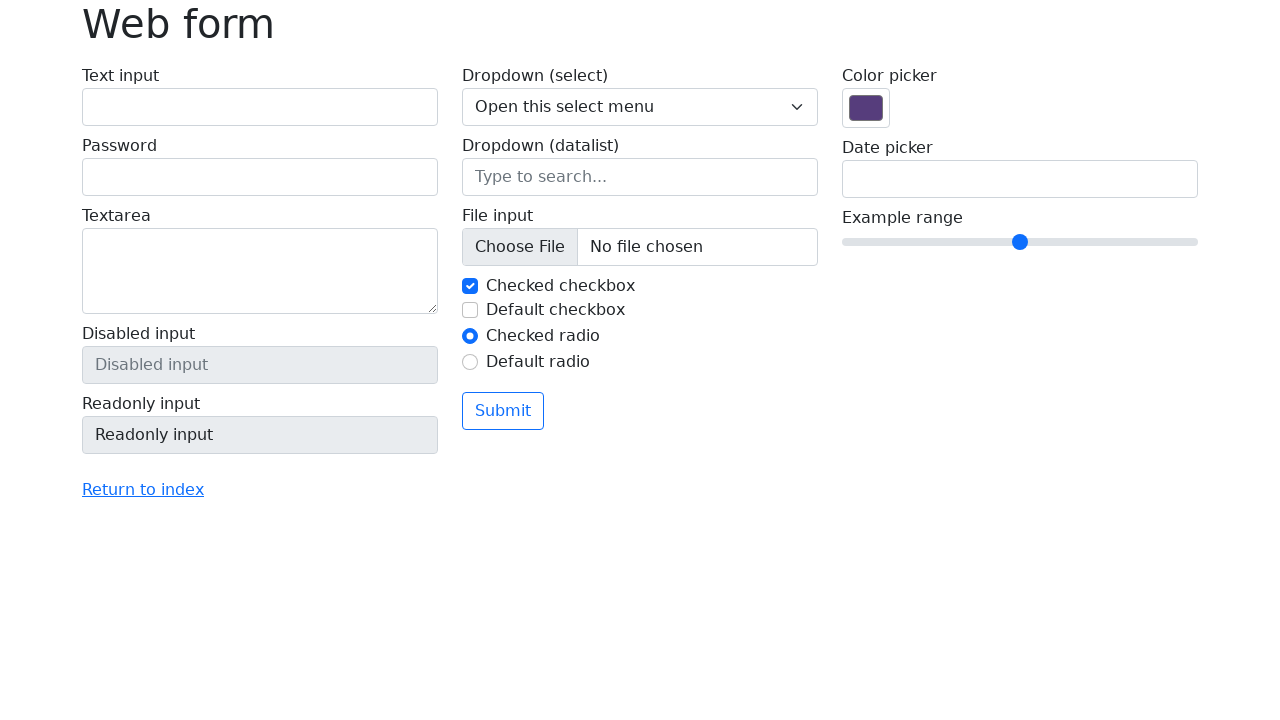

Filled text field with 'Selenium' on input[name='my-text']
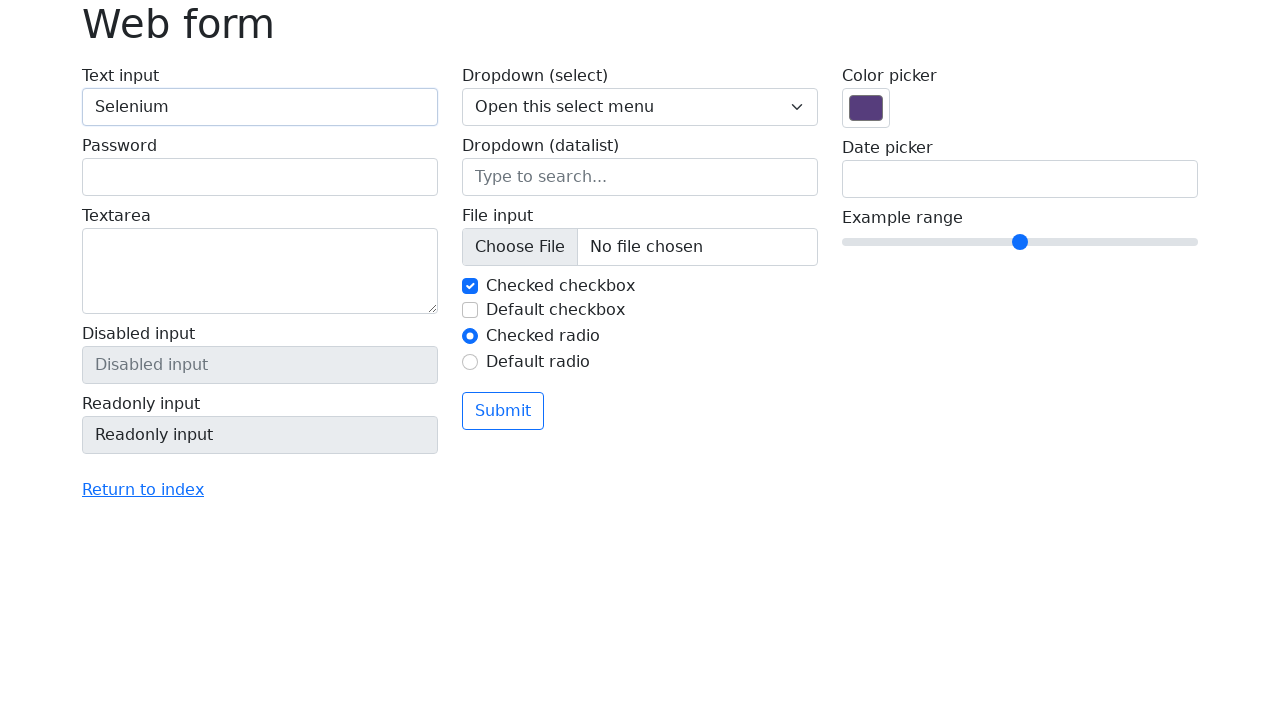

Clicked submit button at (503, 411) on button
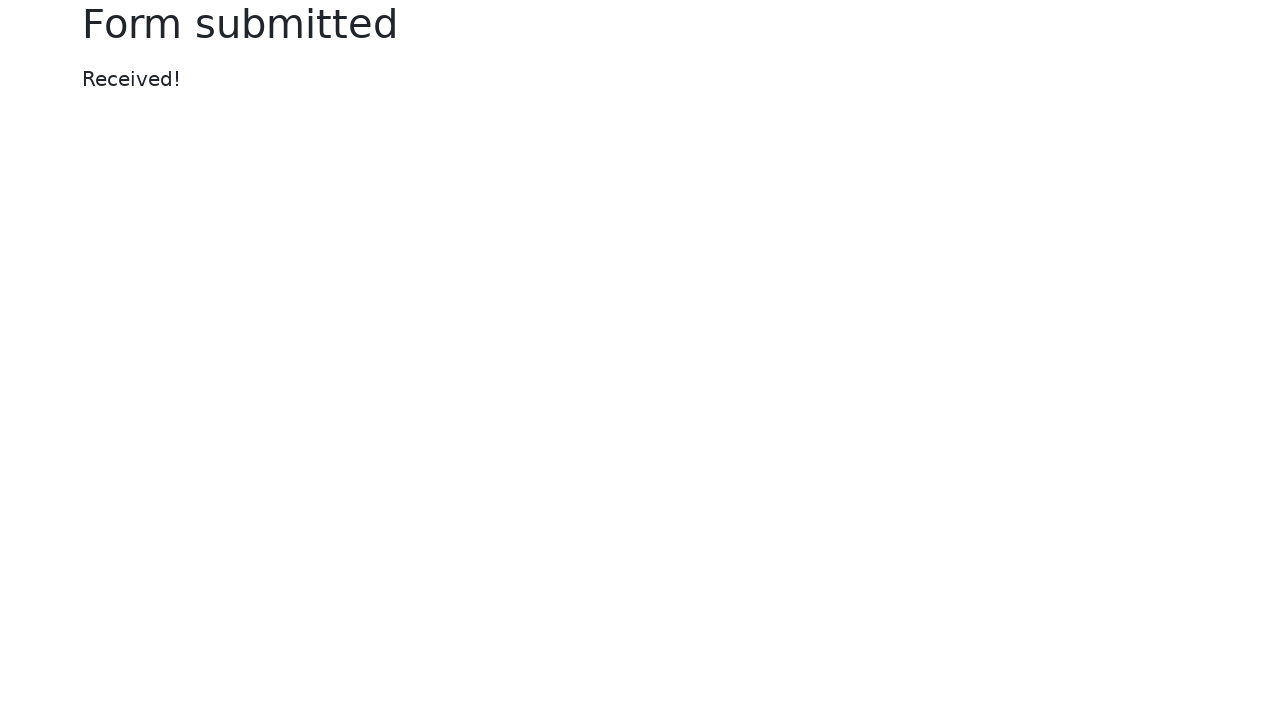

Success message appeared
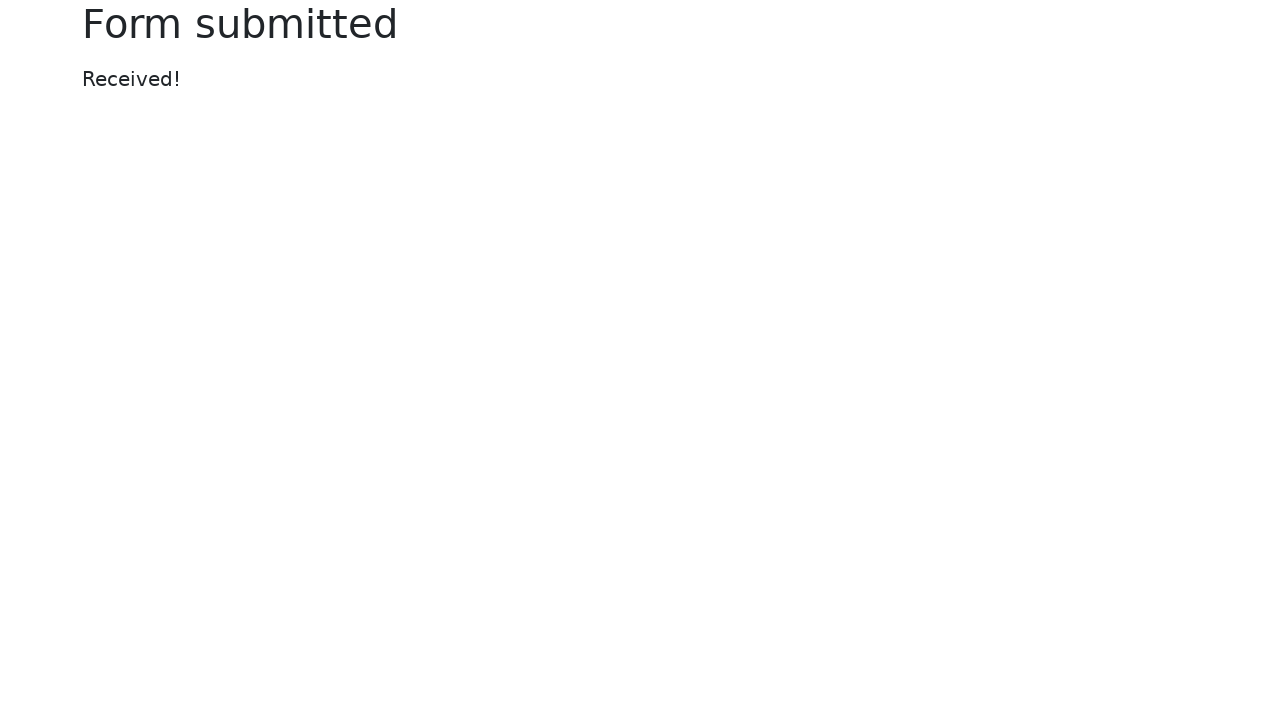

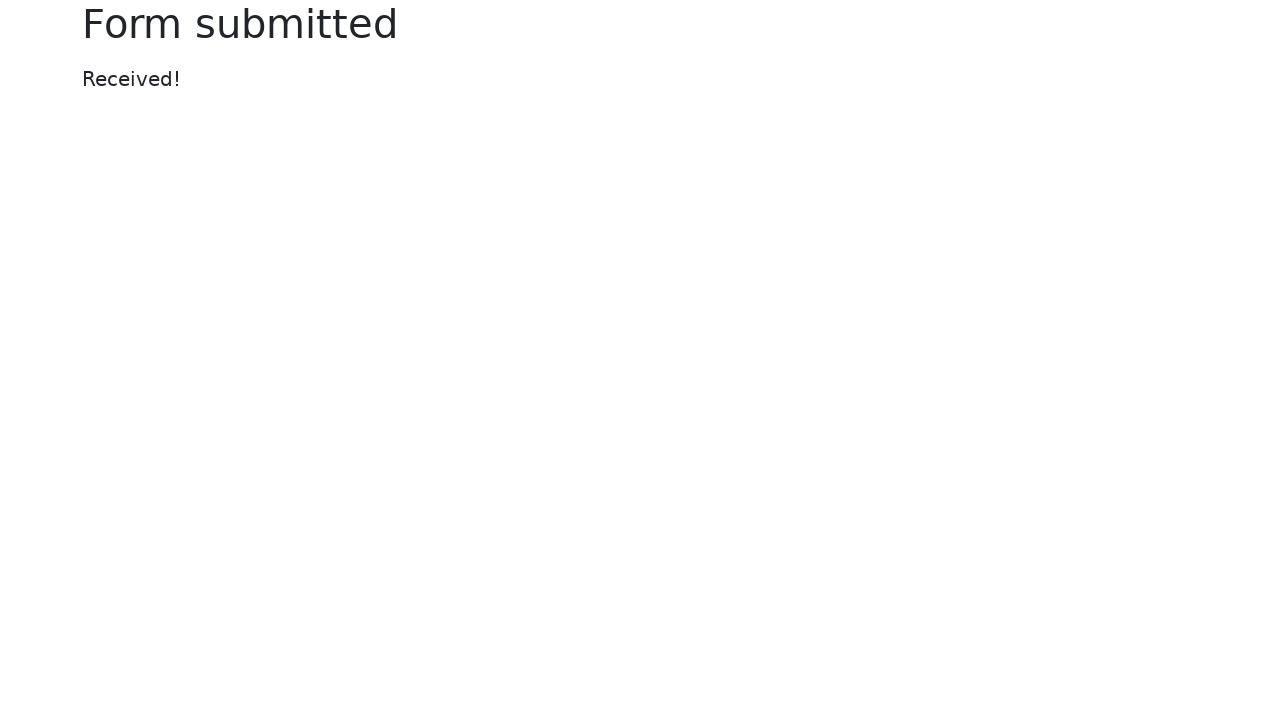